Tests drag and drop functionality by navigating to the drag and drop page and dragging element B to element A's position

Starting URL: http://the-internet.herokuapp.com

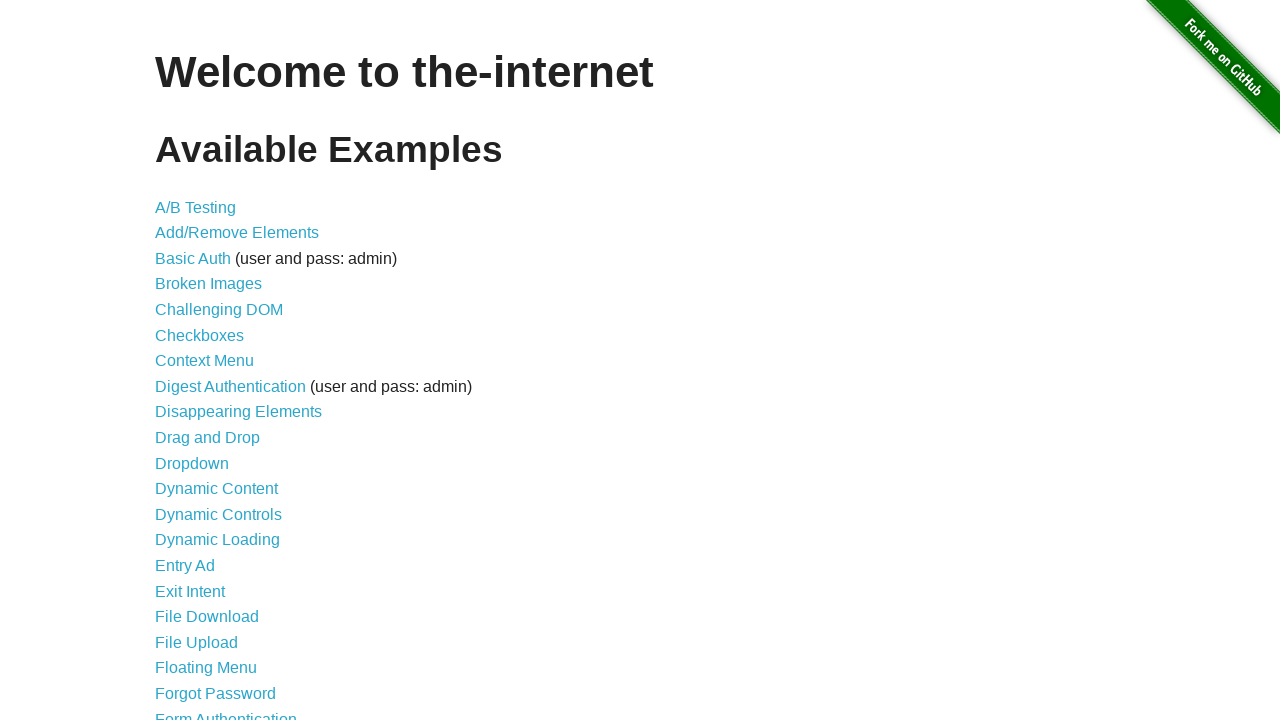

Clicked on the Drag and Drop link at (208, 438) on text=Drag and Drop
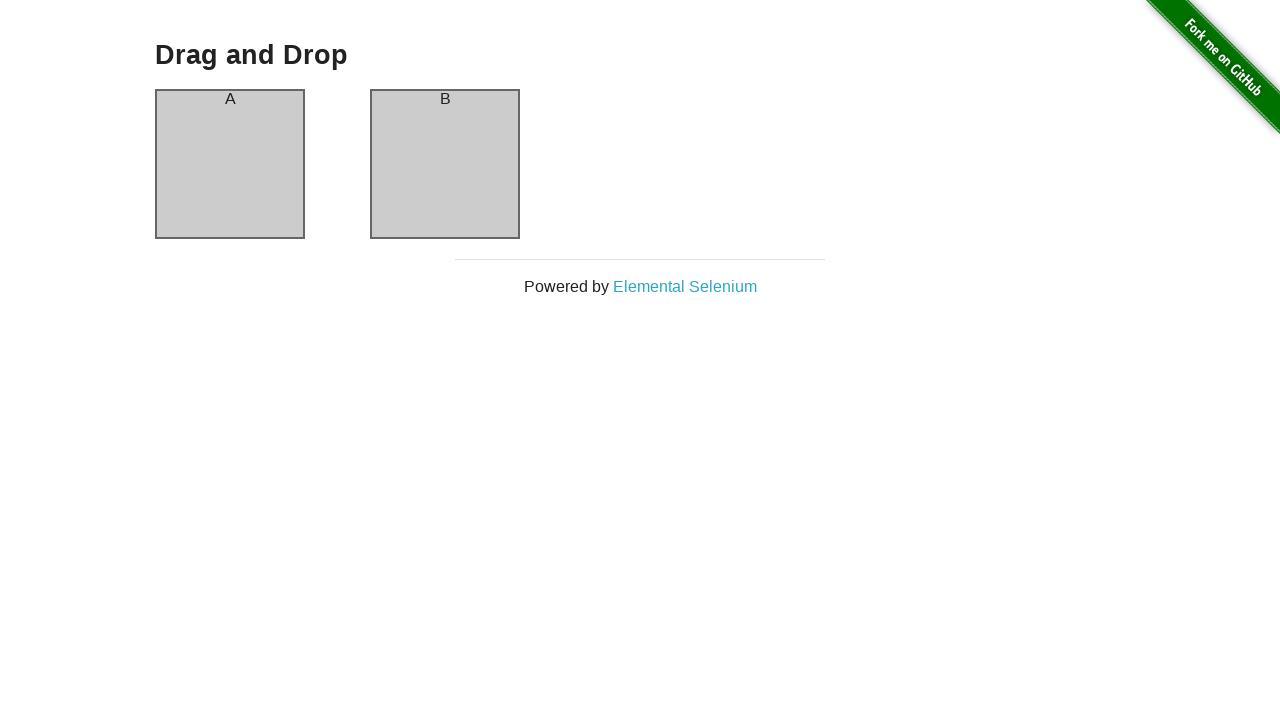

Drag and drop page loaded with column A visible
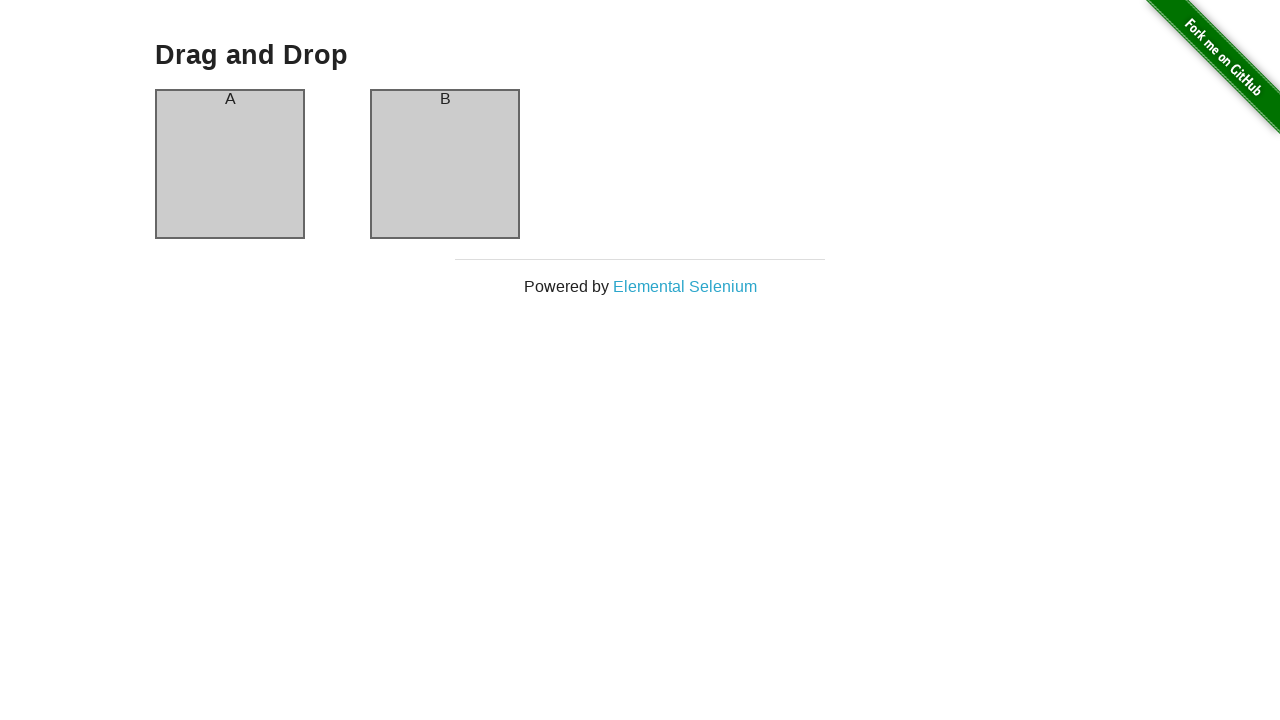

Located source element (column B)
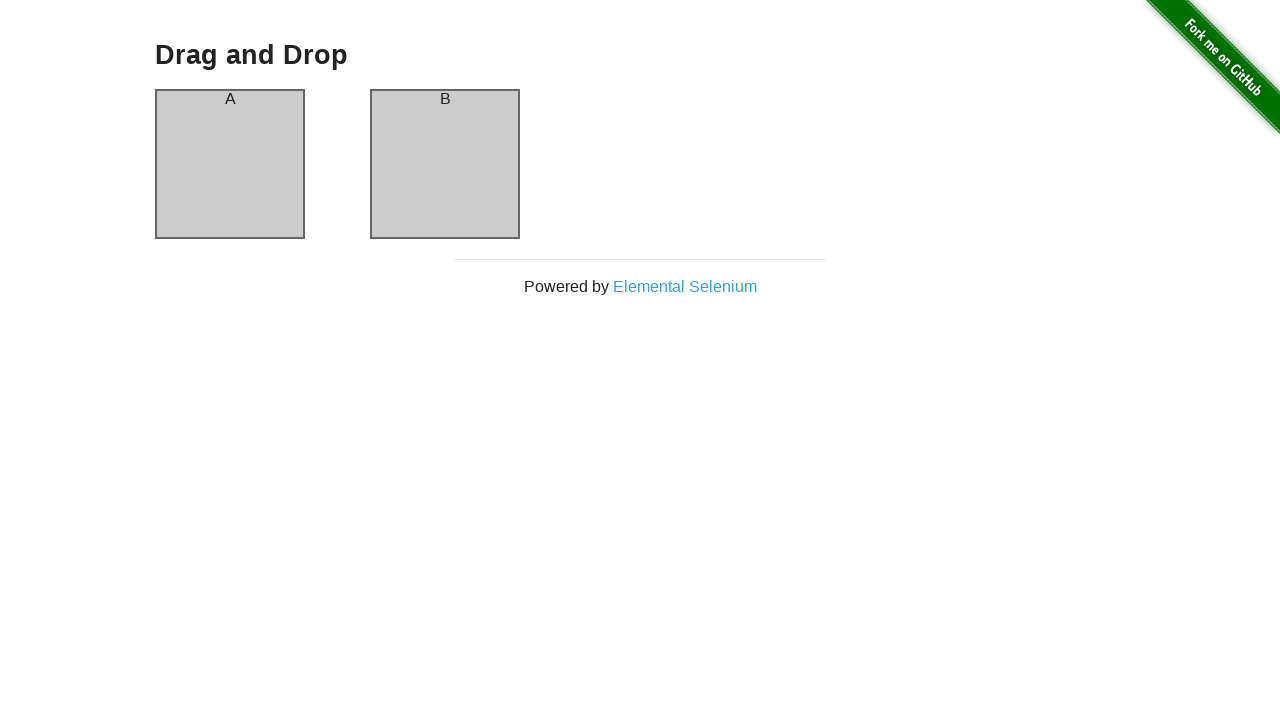

Located target element (column A)
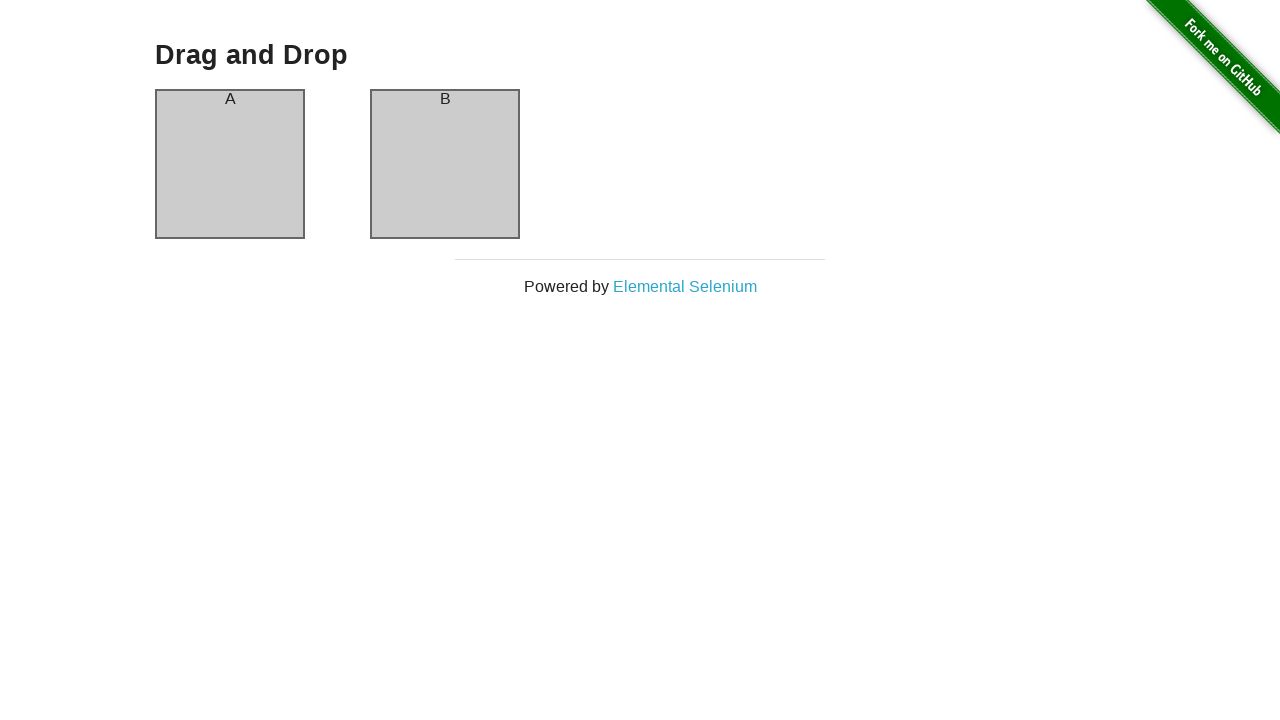

Dragged column B to column A position at (230, 164)
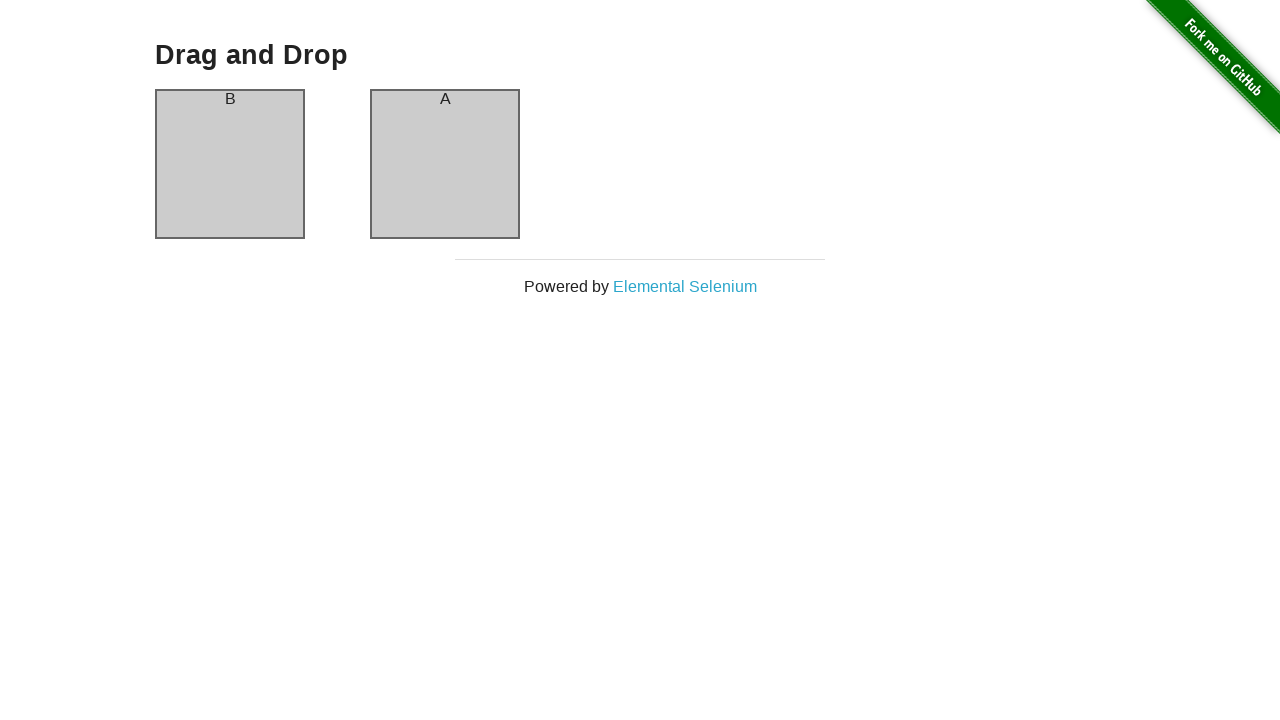

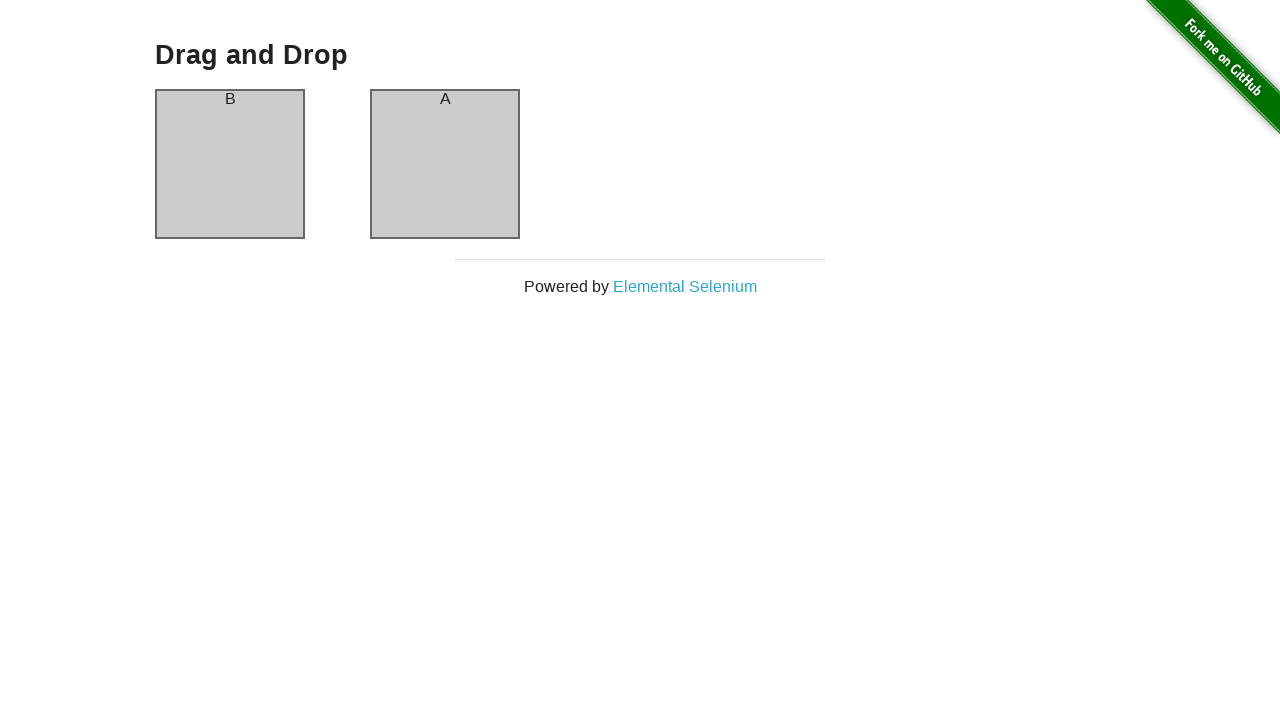